Tests that a meal cannot be added without a name by only filling calories and clicking add

Starting URL: https://practice.expandtesting.com/tracalorie/

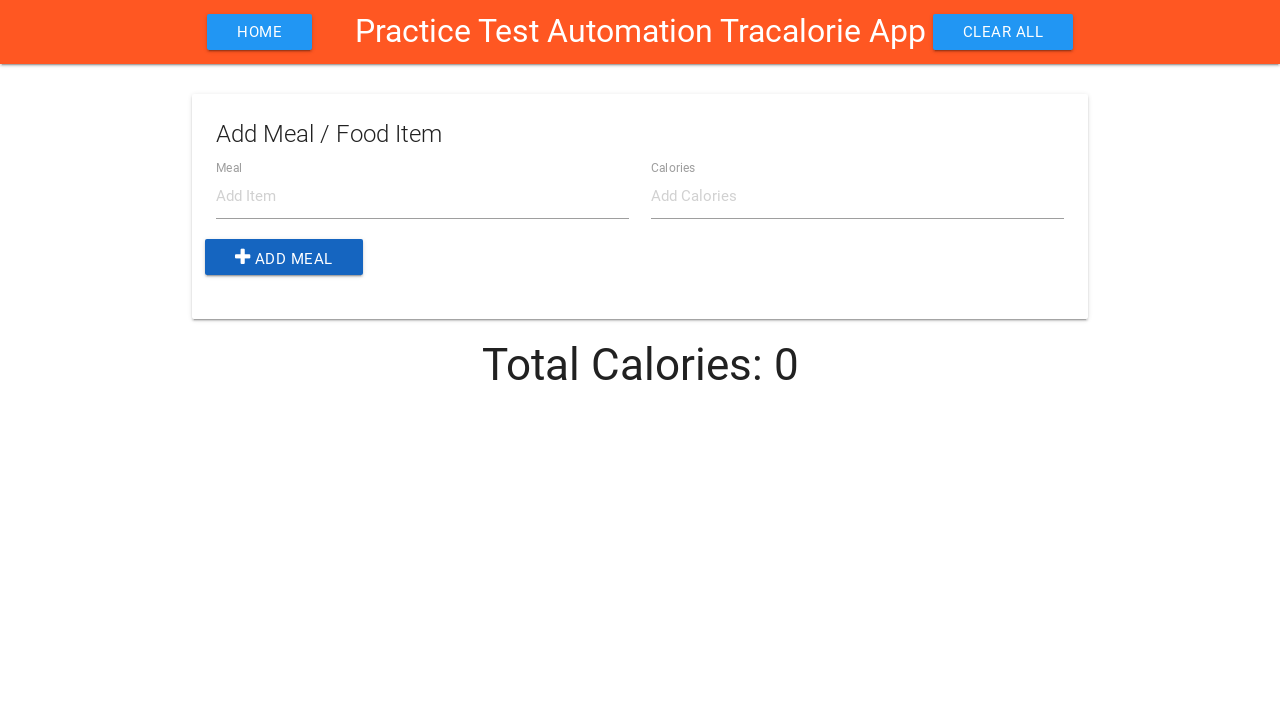

Filled calories field with '500' without entering a meal name on input#item-calories
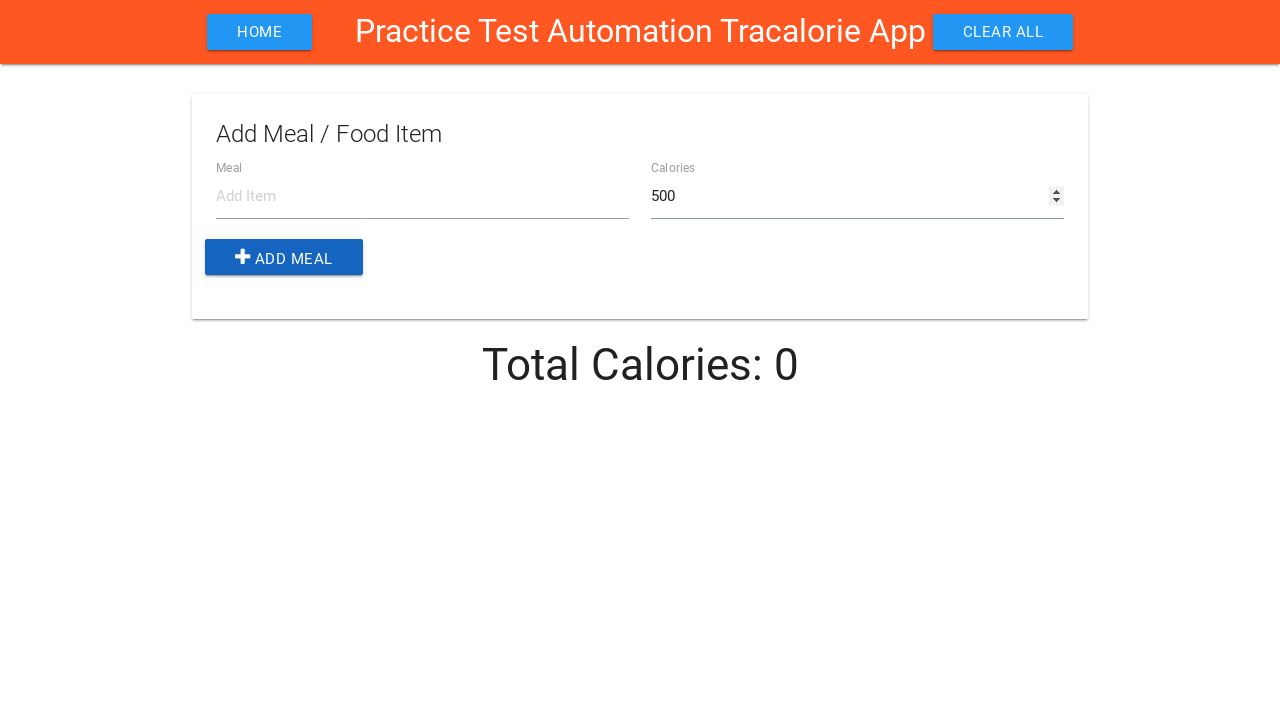

Clicked add button to attempt adding meal without name at (284, 257) on button.add-btn.btn.blue.darken-3
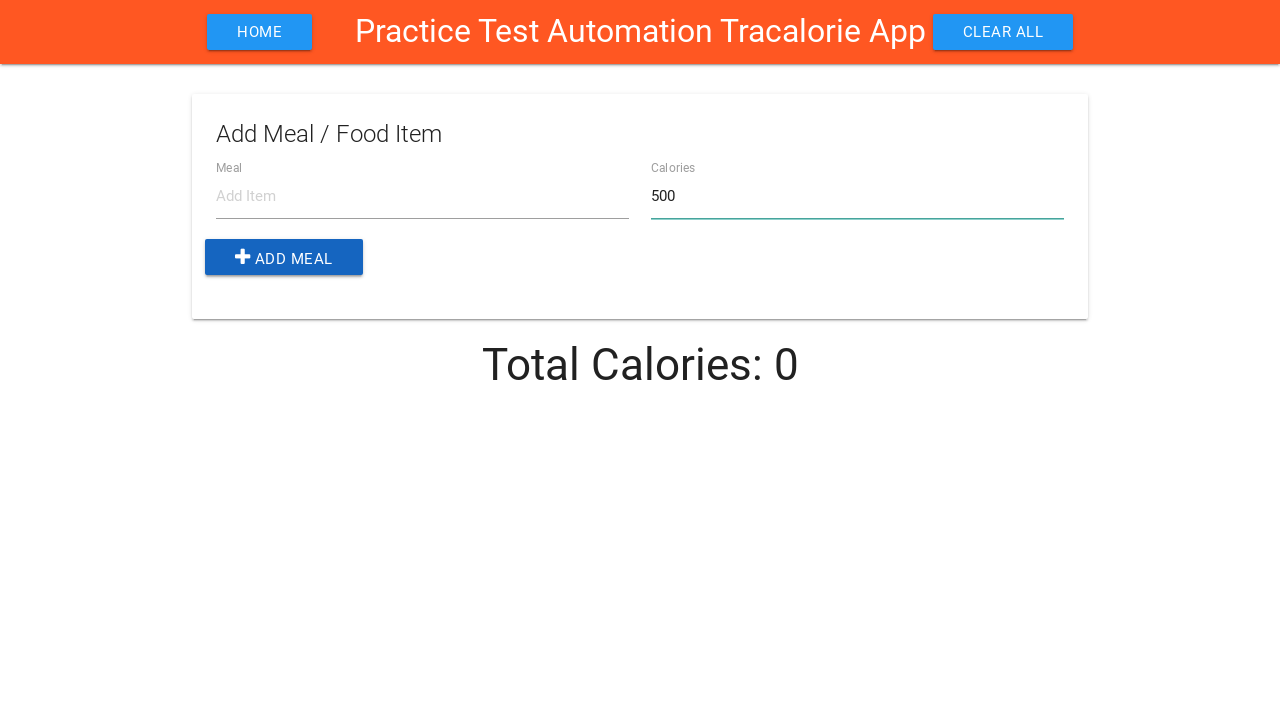

Verified that name field is still empty and meal was not added
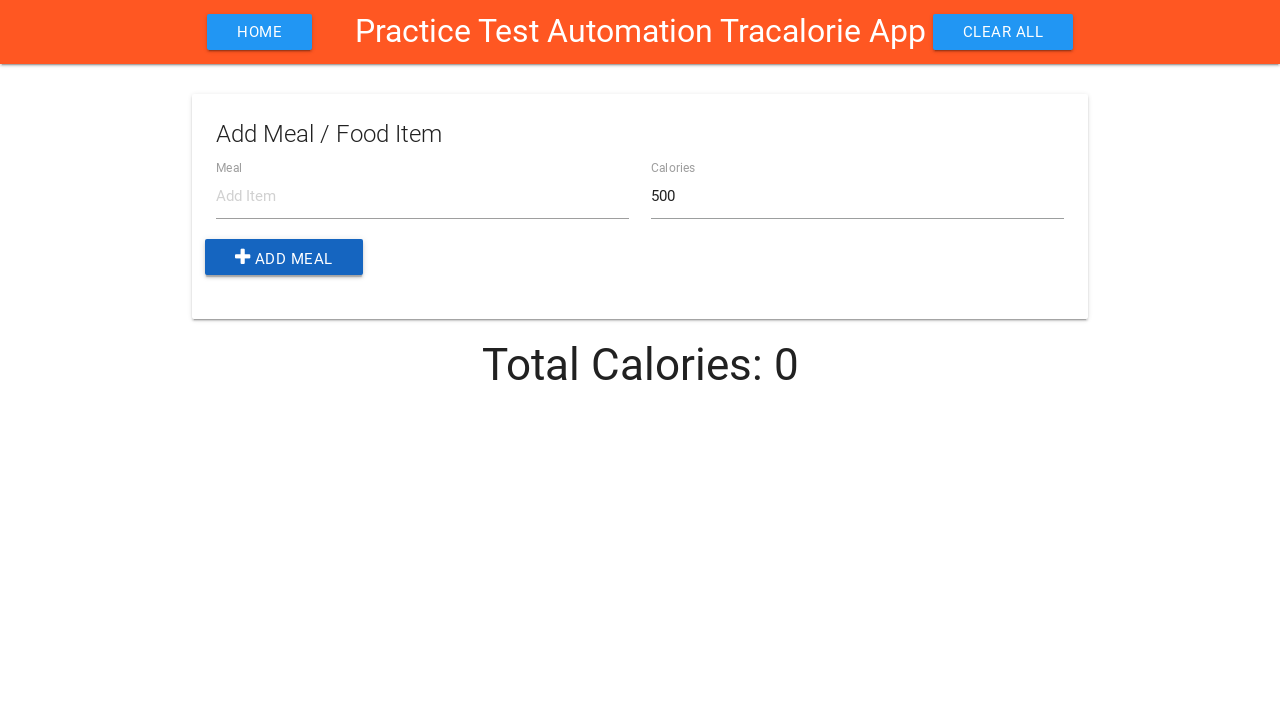

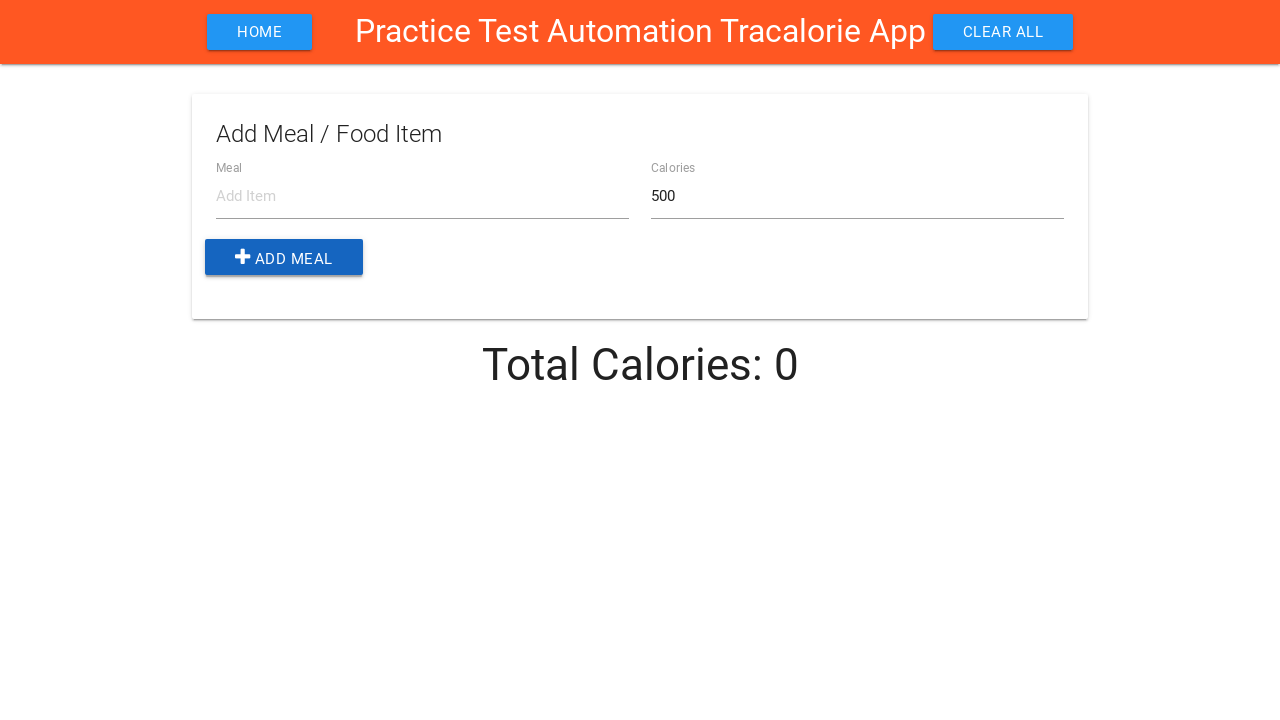